Tests navigation to Browse Languages M section and verifies MySQL is the last language listed

Starting URL: http://www.99-bottles-of-beer.net/

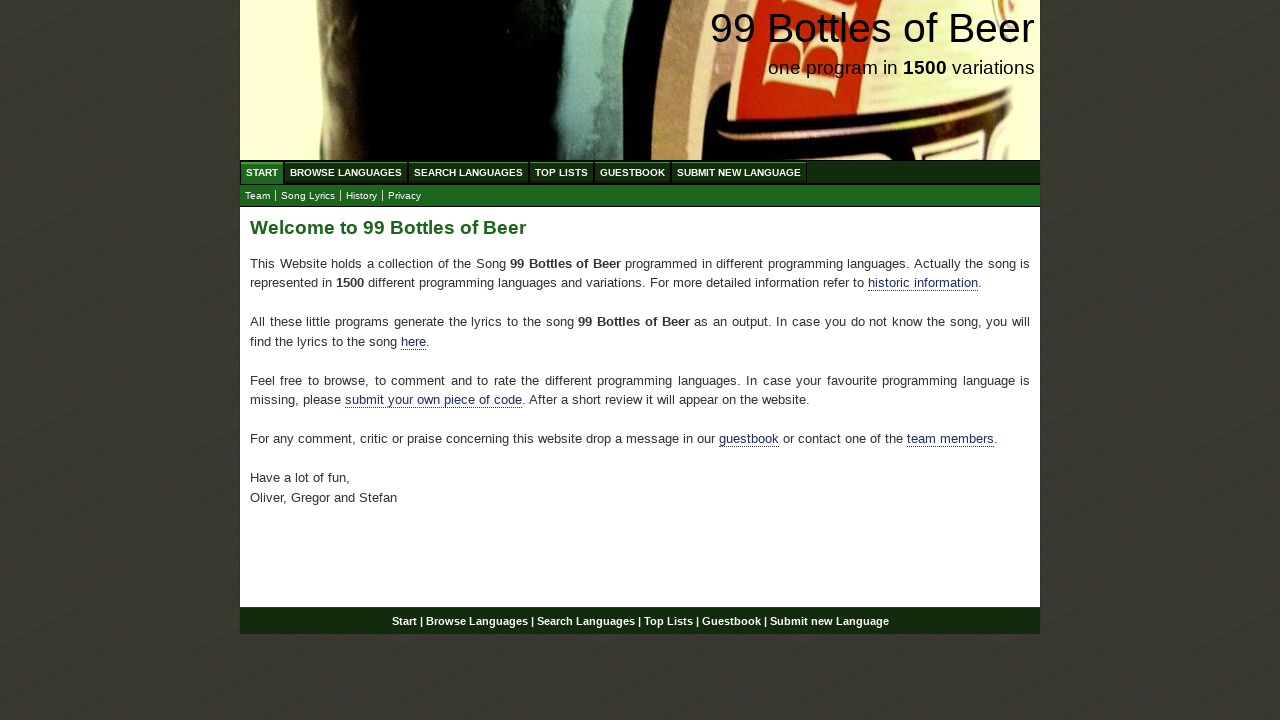

Clicked Browse Languages menu item at (346, 172) on #menu a[href='/abc.html']
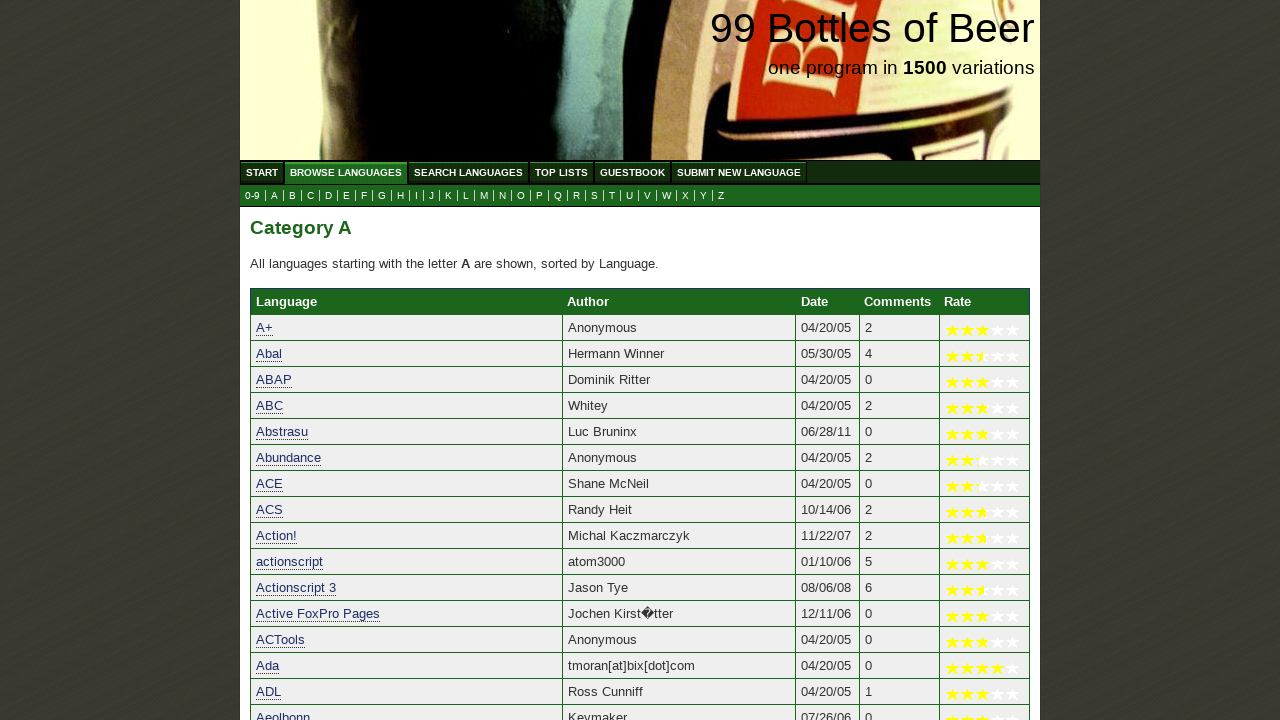

Clicked on M letter link to browse languages starting with M at (484, 196) on a[href='m.html']
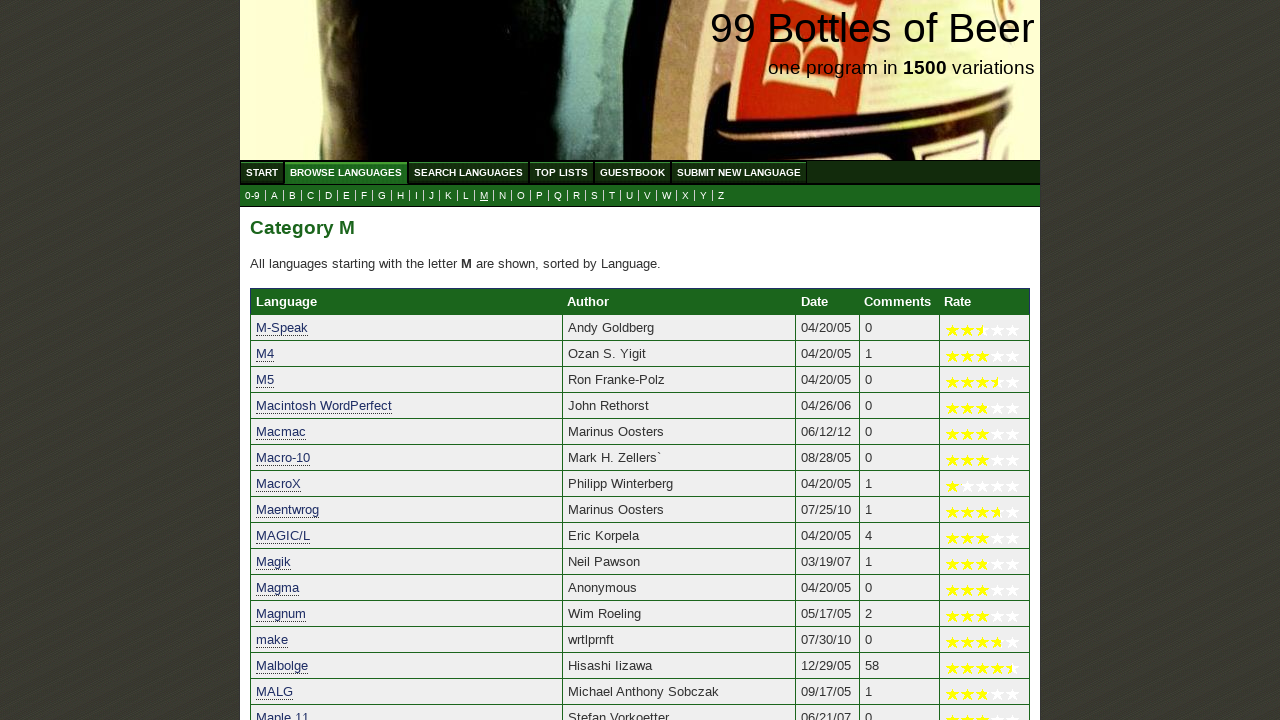

Language table loaded and last language row is visible
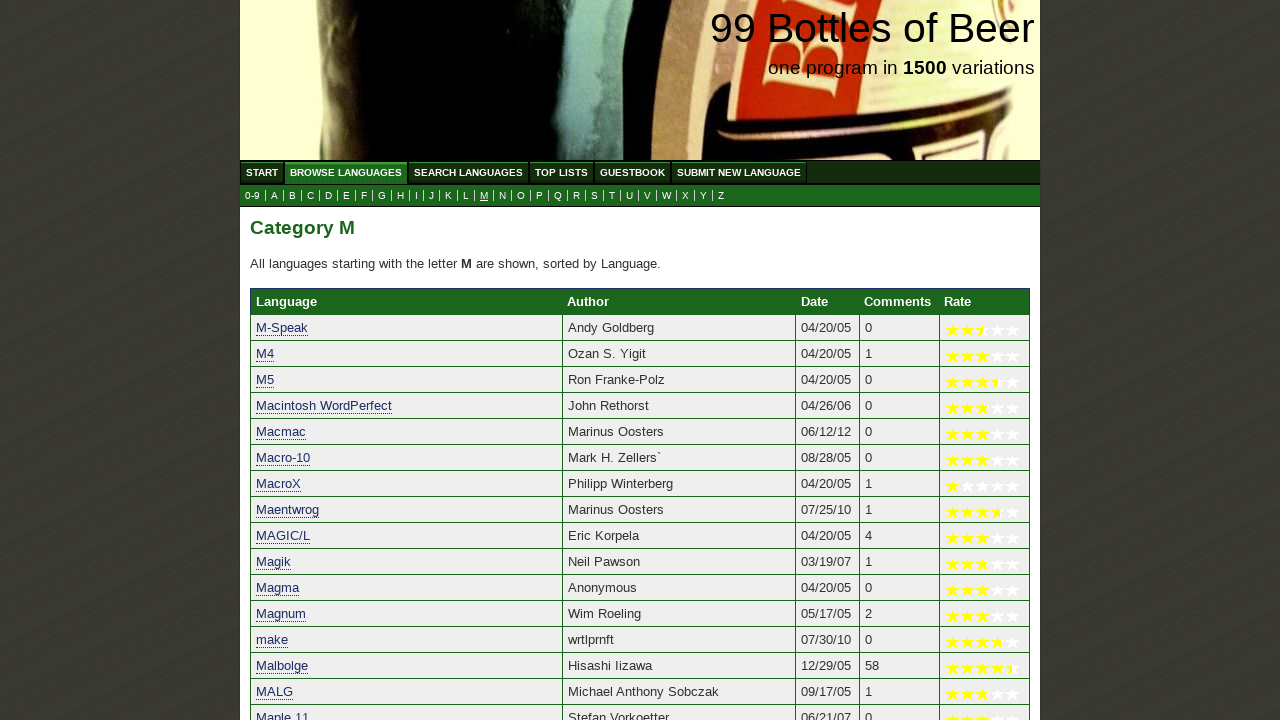

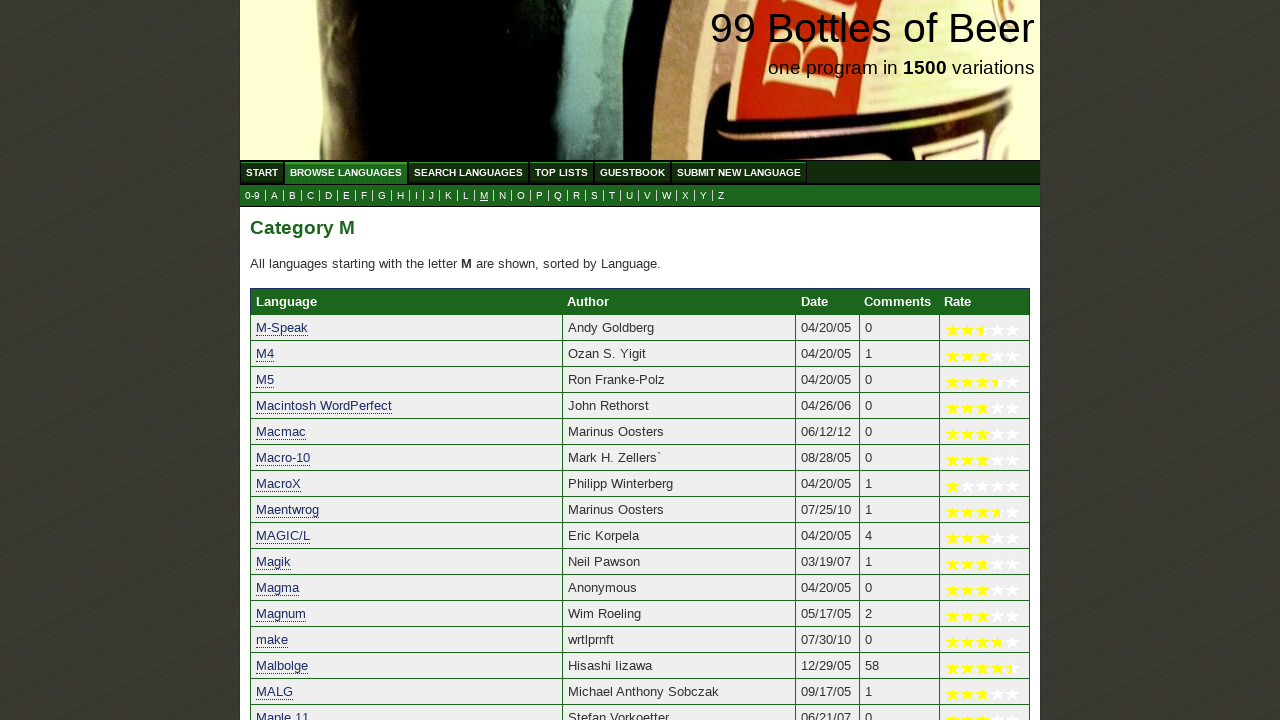